Navigates to w3schools website and maximizes the browser window

Starting URL: https://www.w3schools.com/

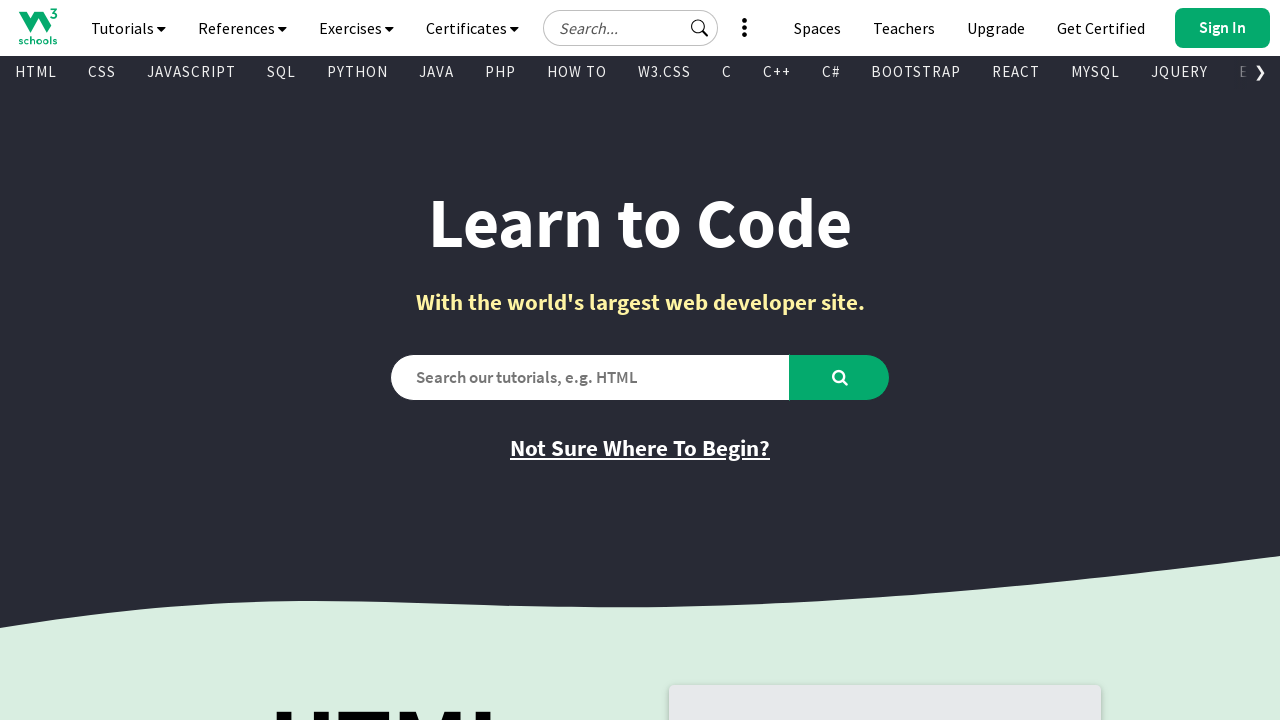

Set viewport size to 1920x1080
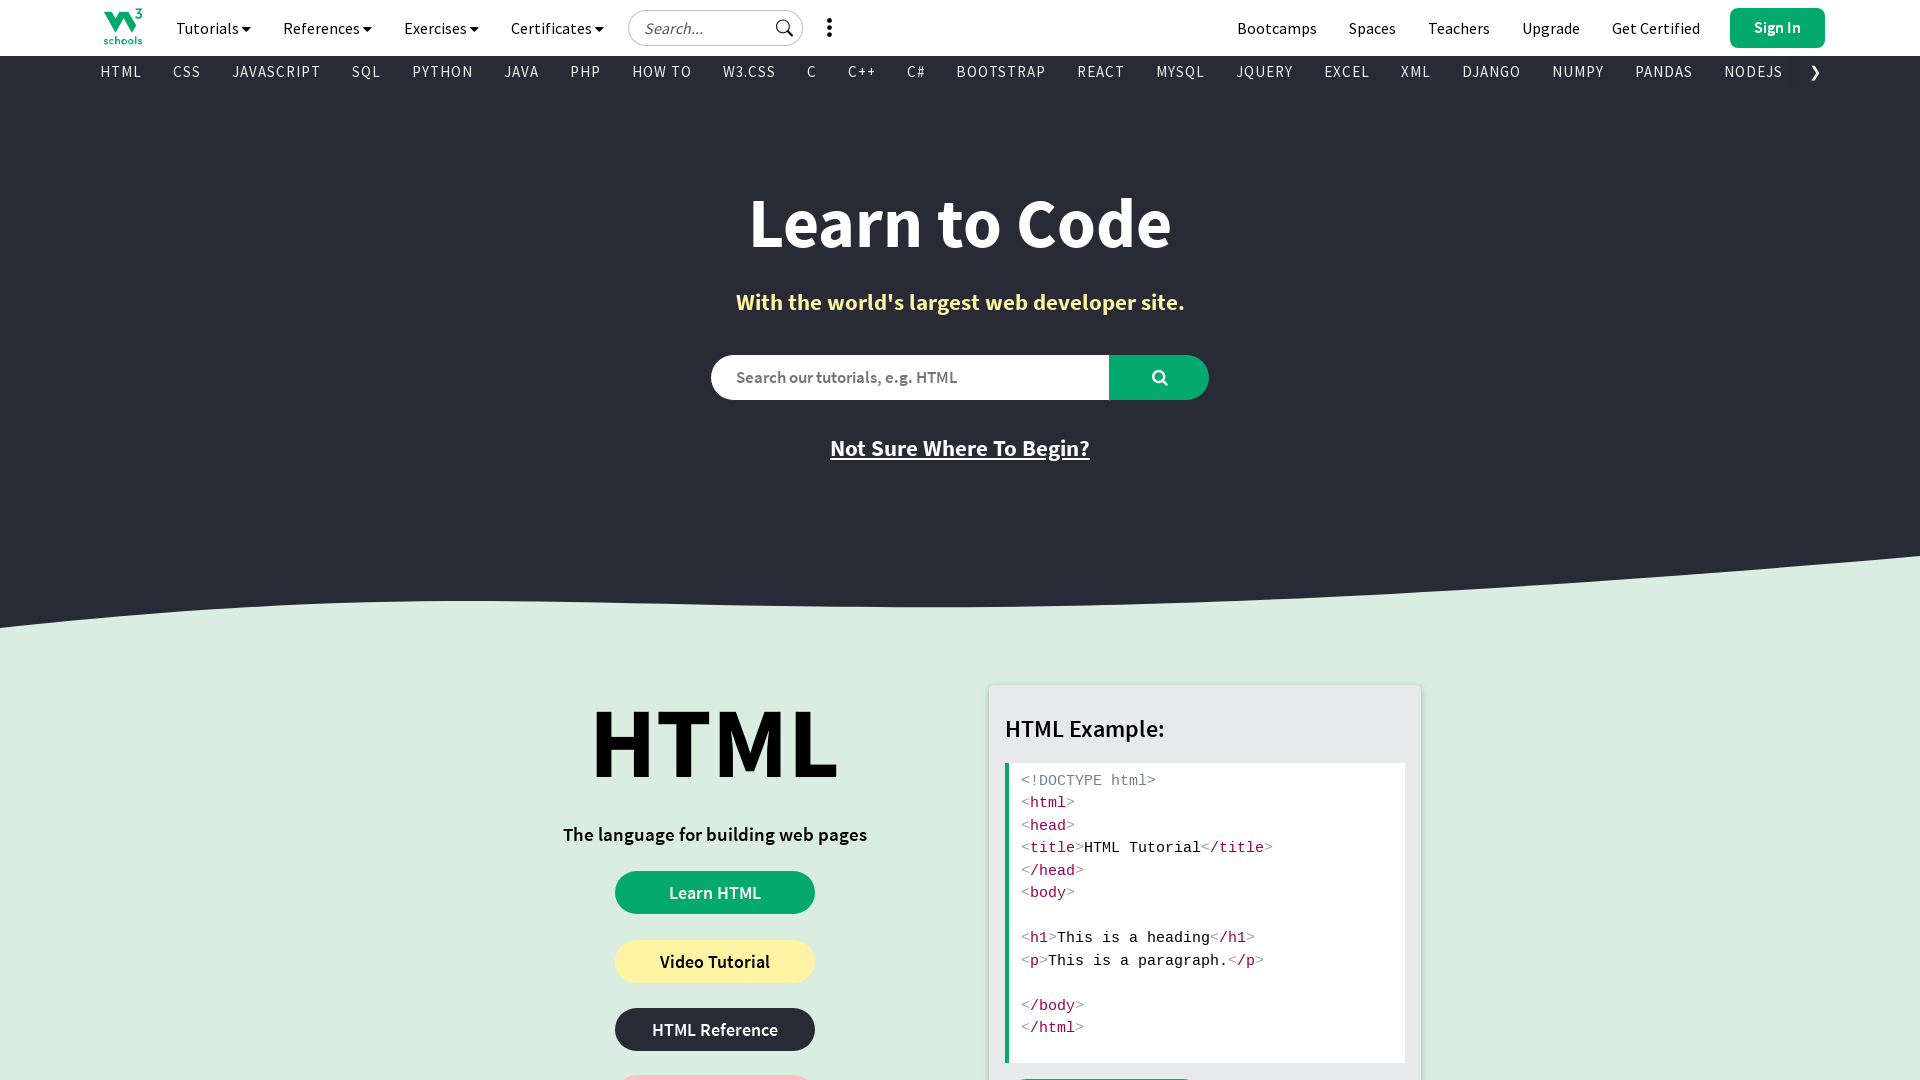

Navigated to https://www.w3schools.com/
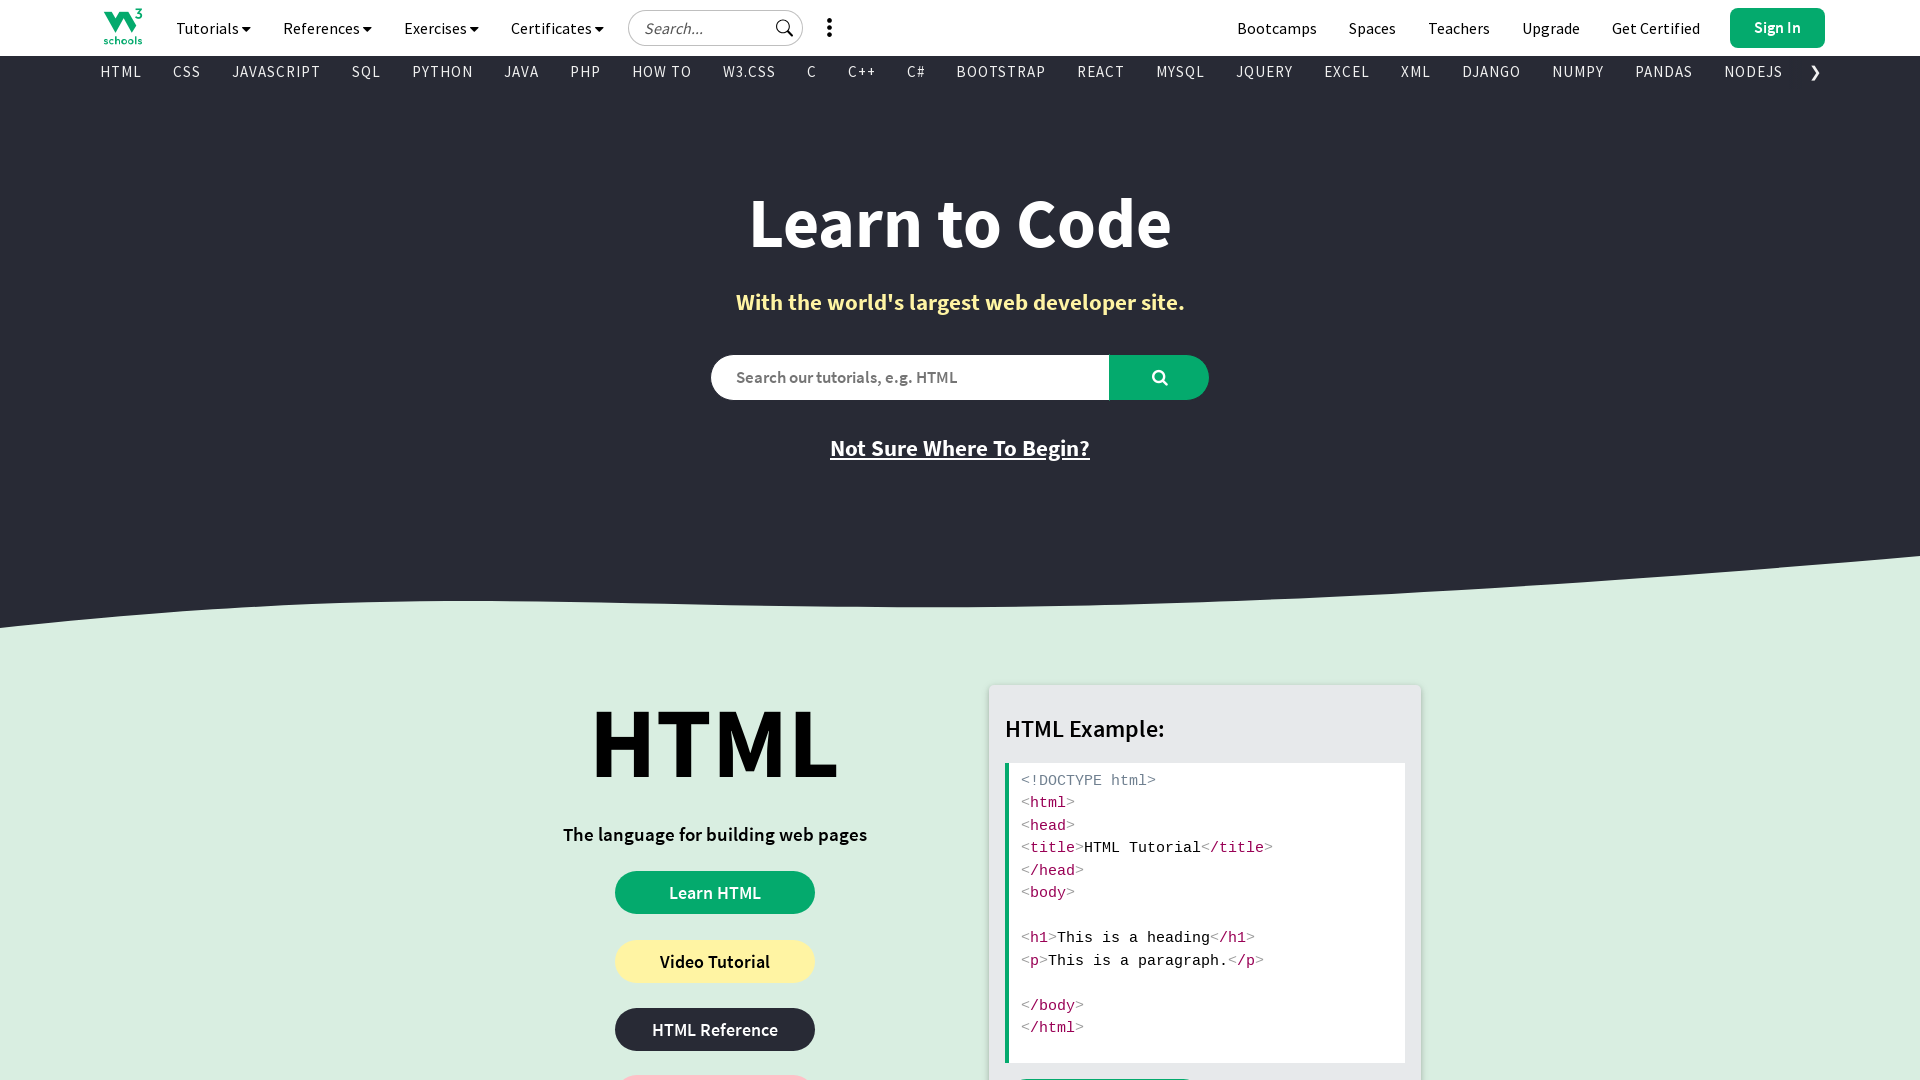

Navigated forward in browser history
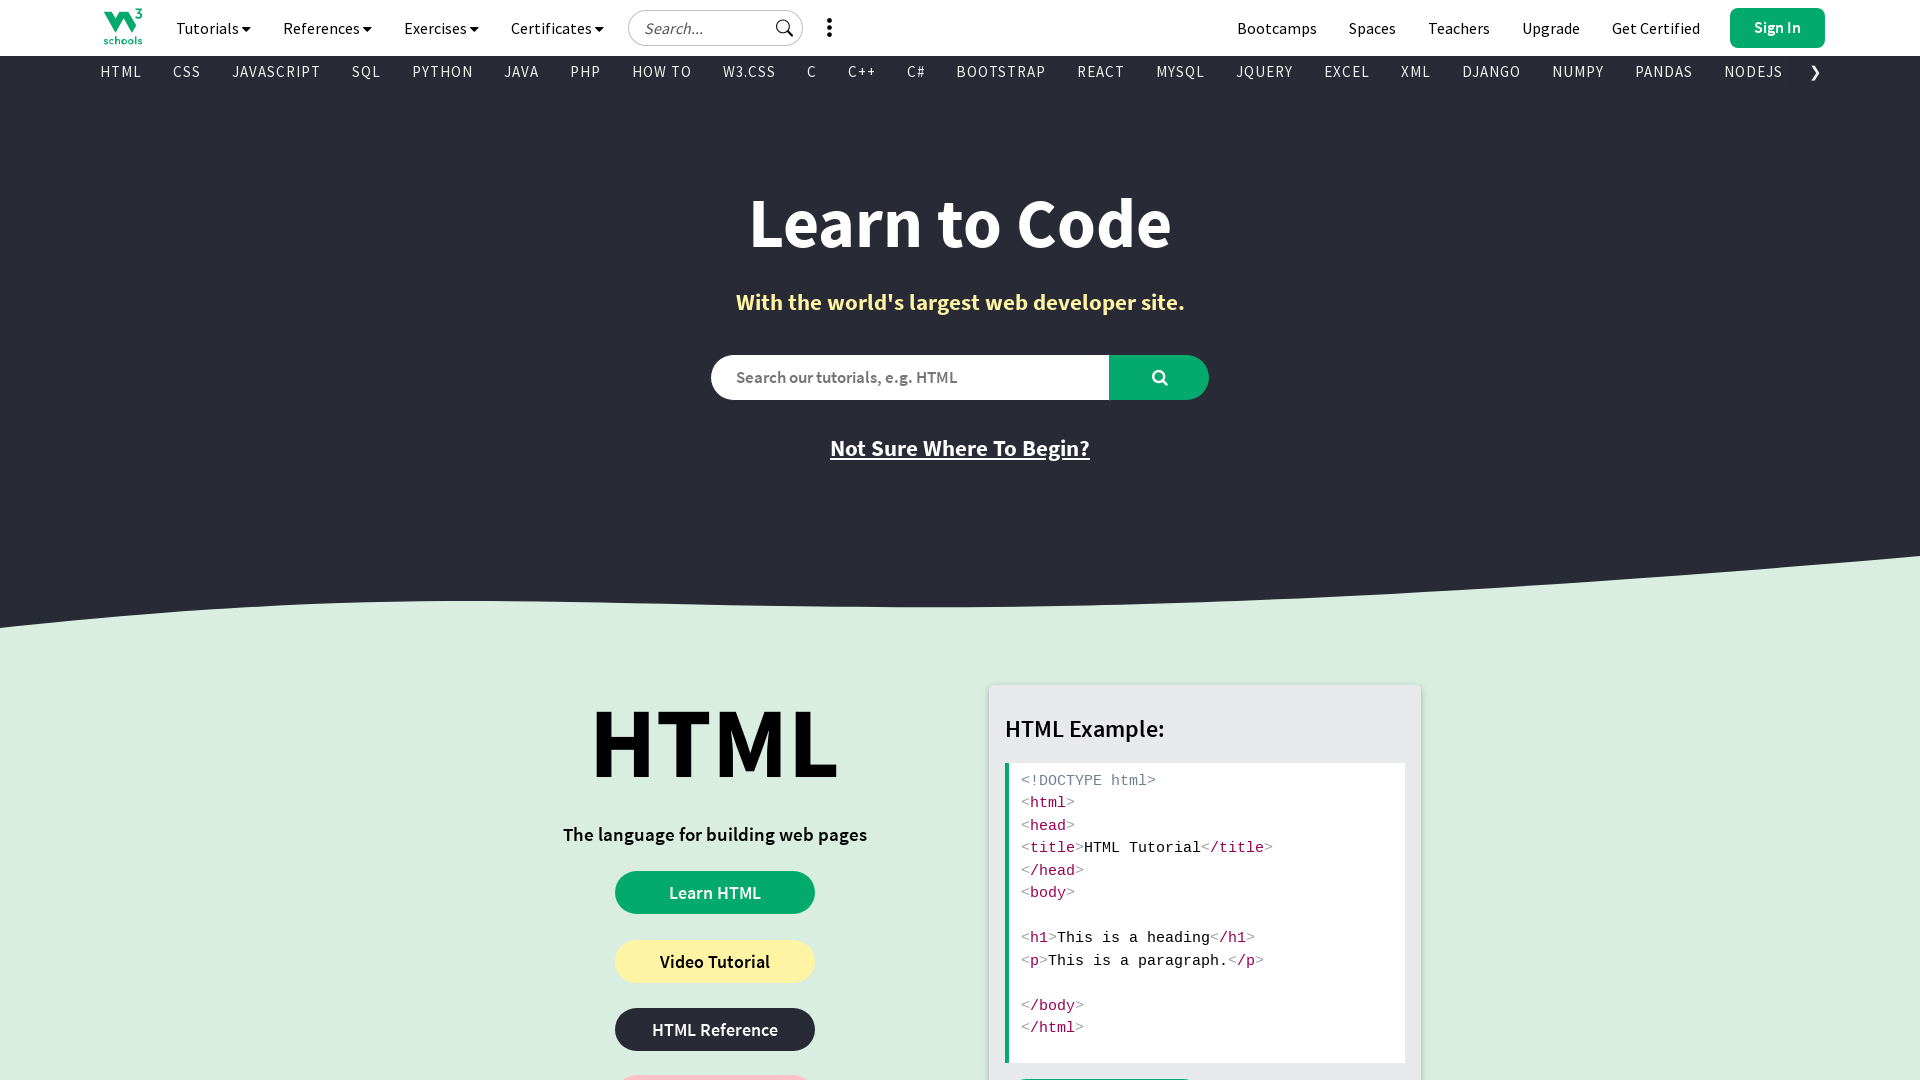

Navigated back in browser history
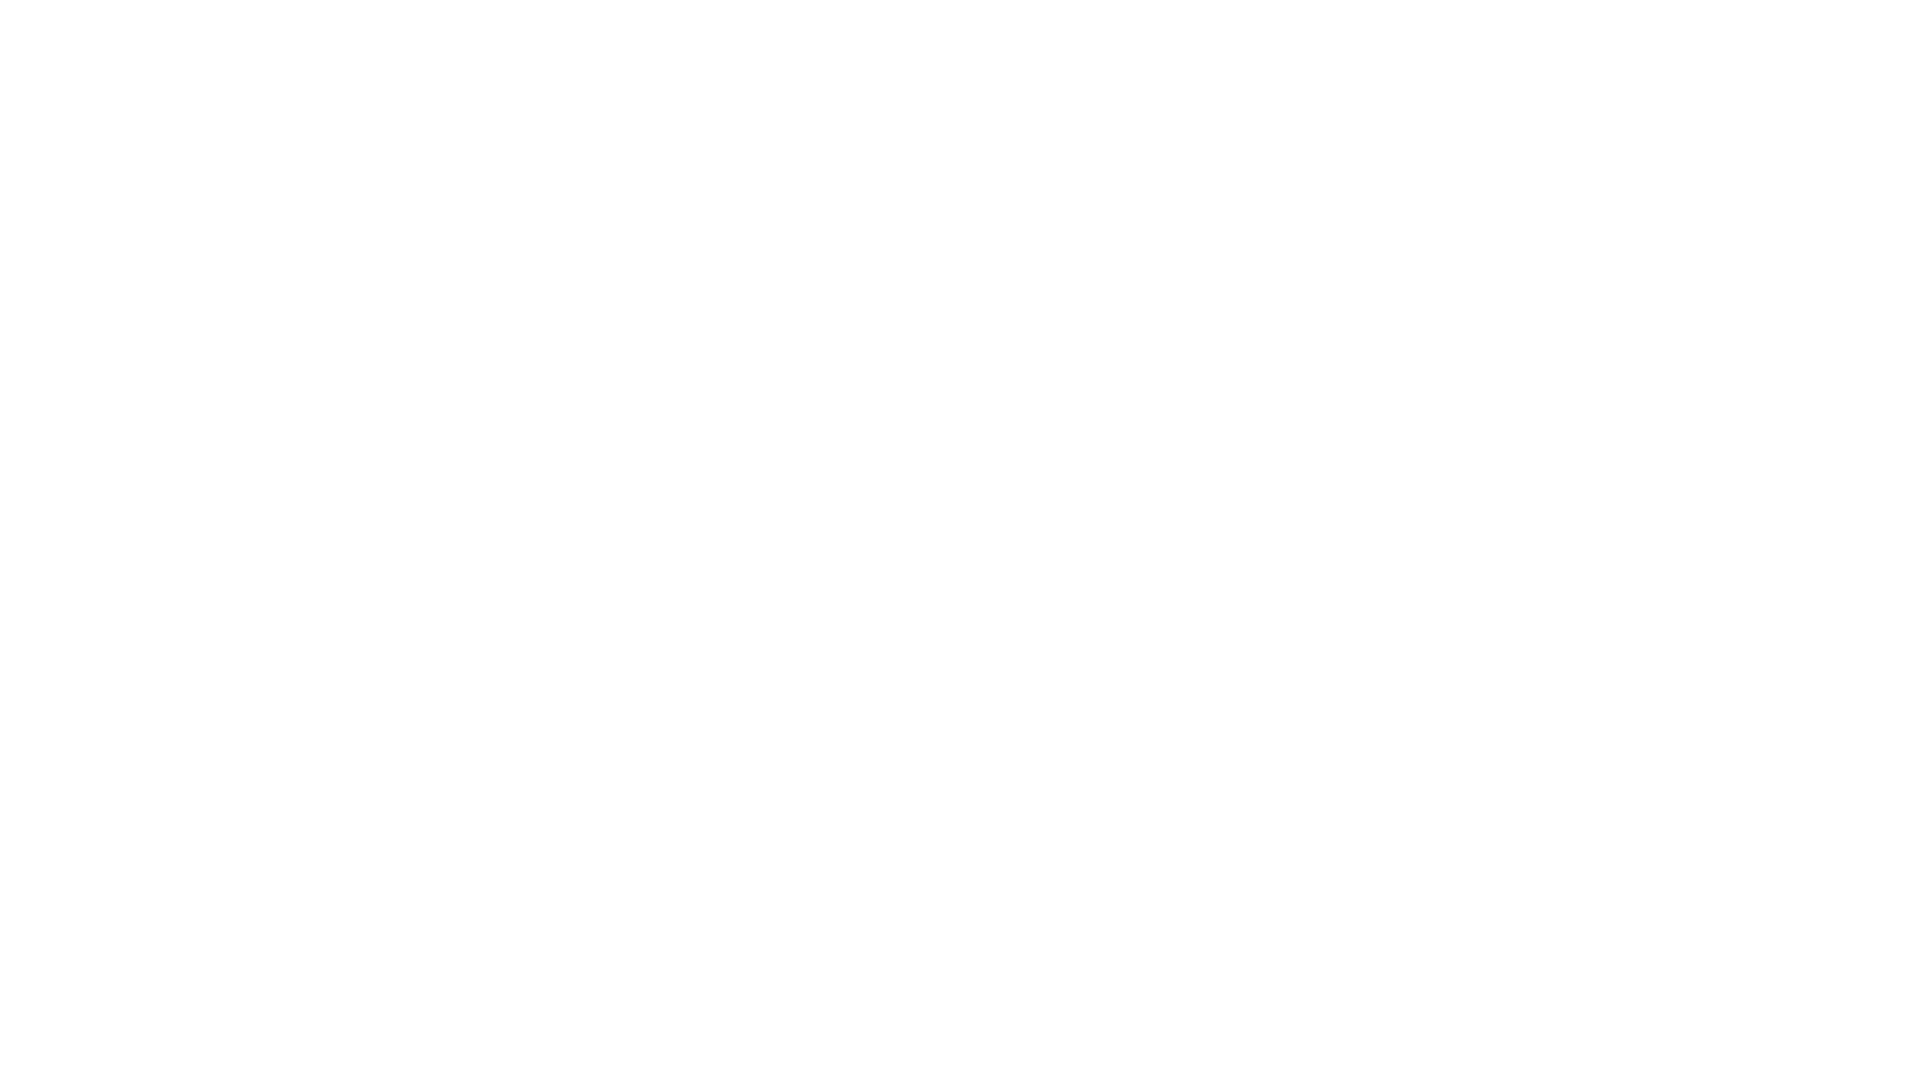

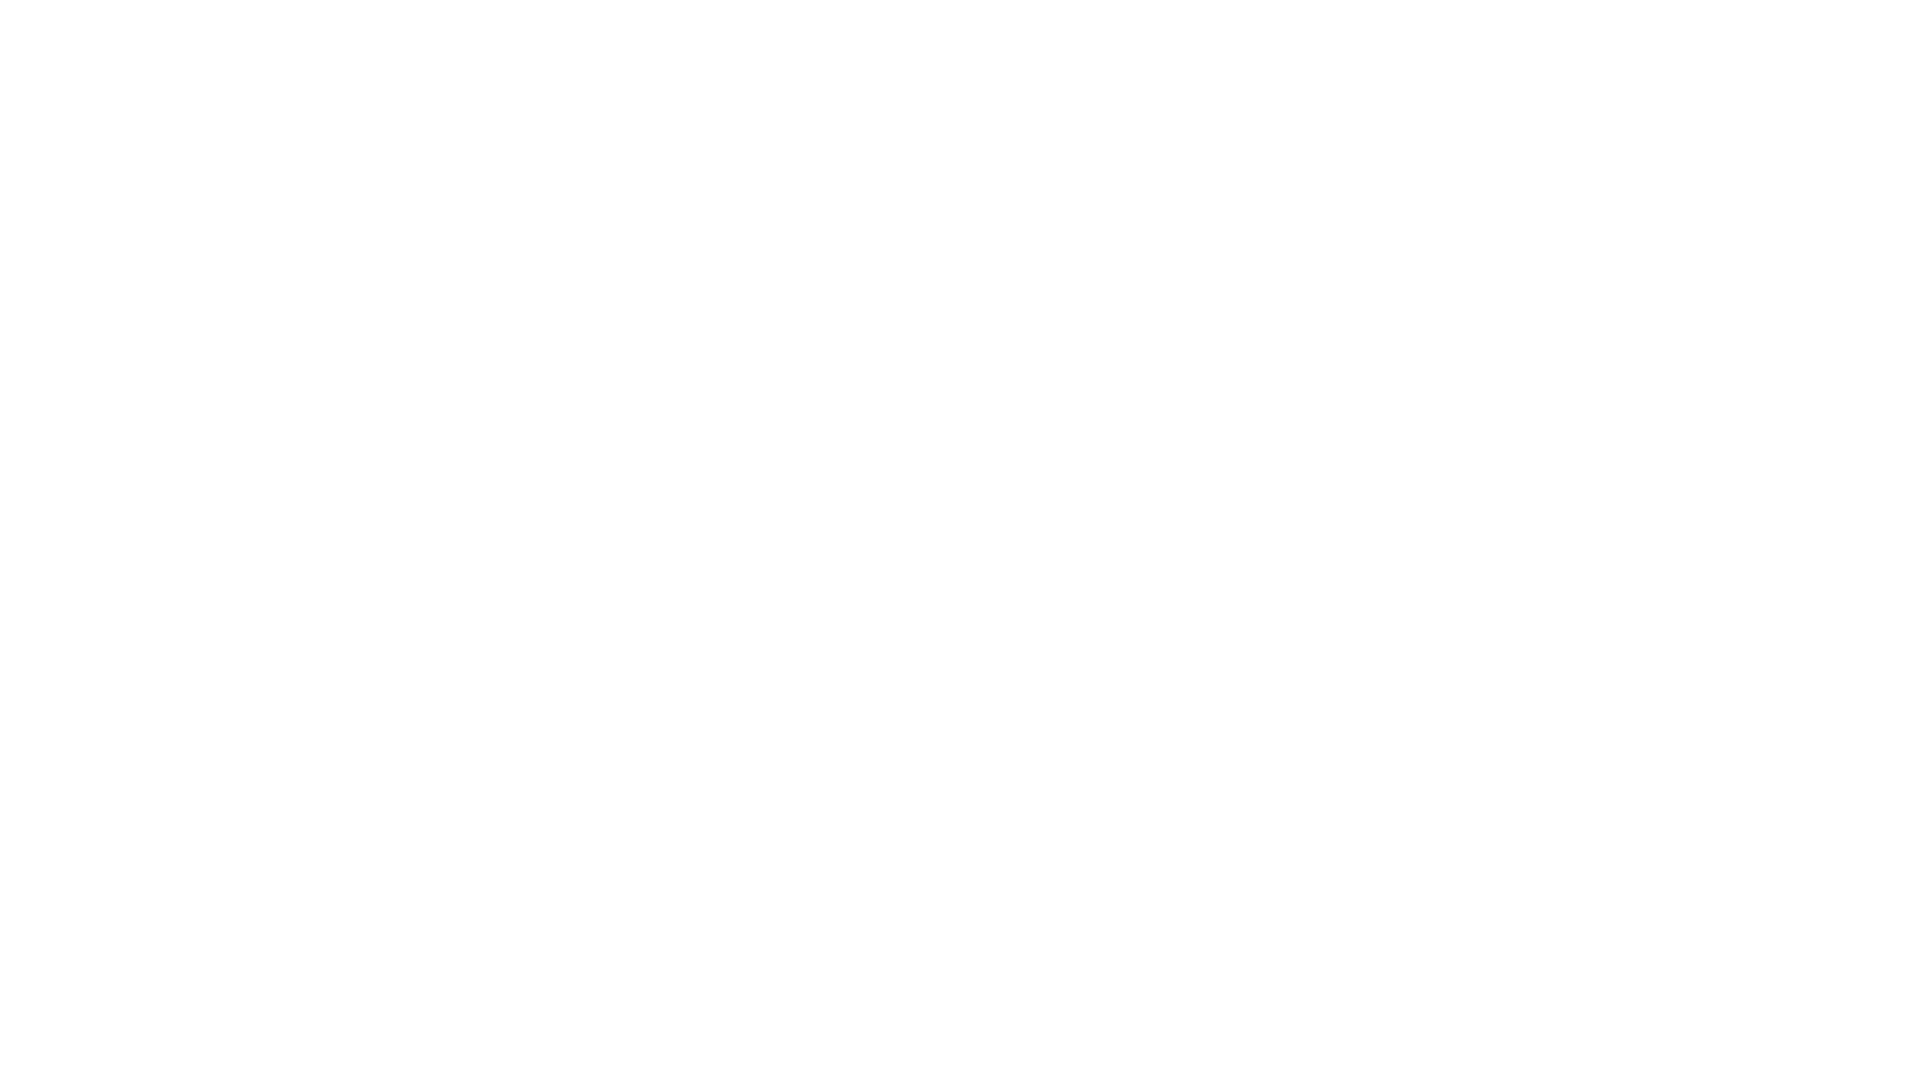